Tests loading the OTUS website in headless browser mode

Starting URL: https://otus.ru/

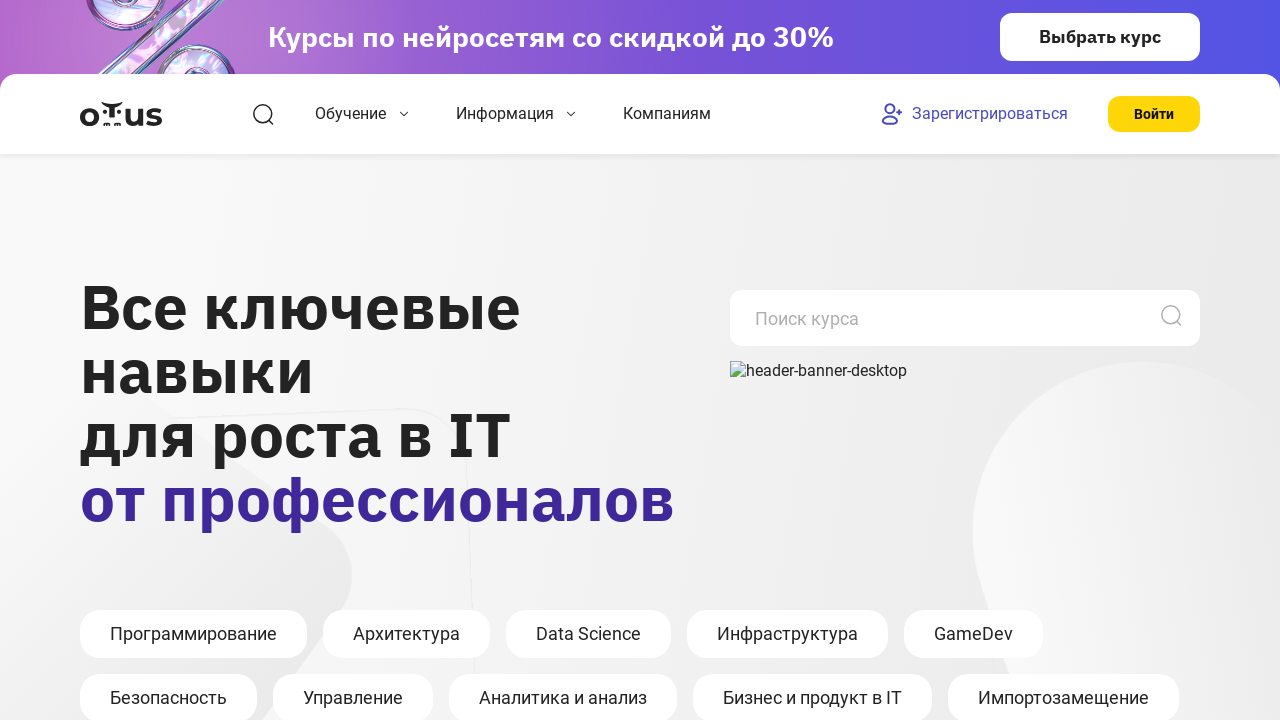

OTUS website loaded and network idle state reached
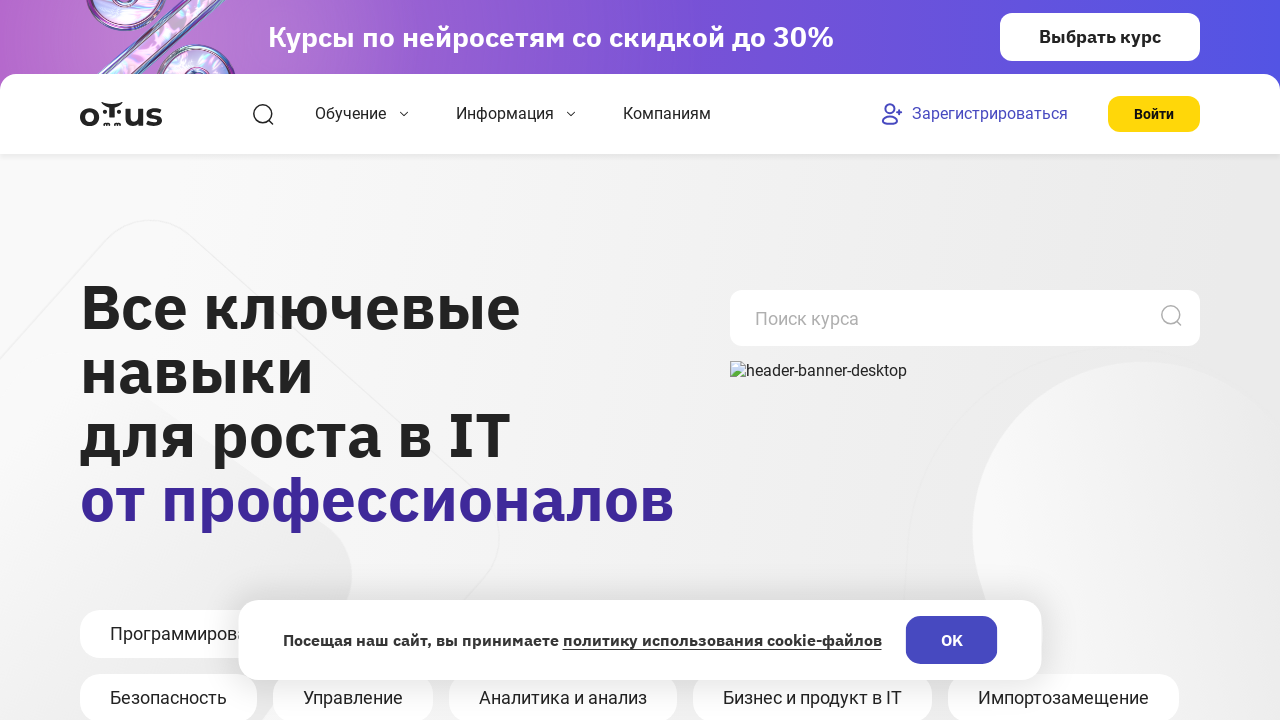

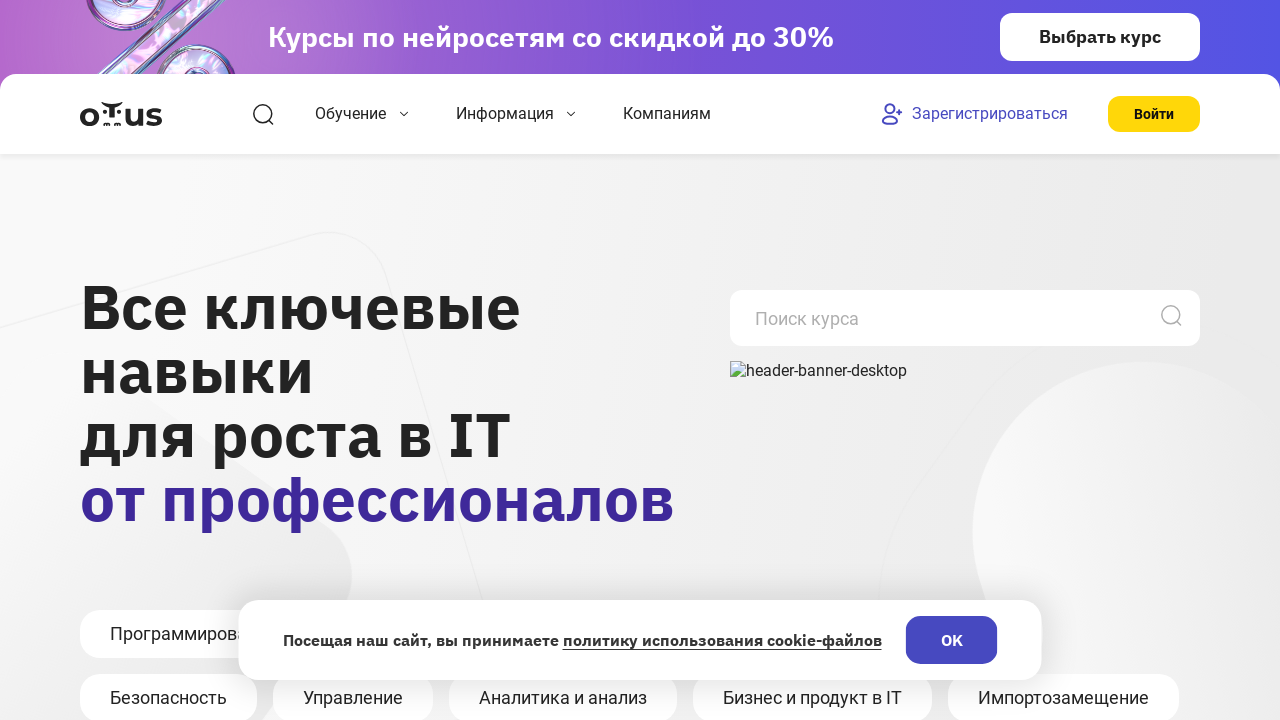